Navigates to a sitemap XML page, clicks a link to the main website, and resizes the browser window to mobile dimensions (375x667)

Starting URL: https://www.getcalley.com/page-sitemap.xml

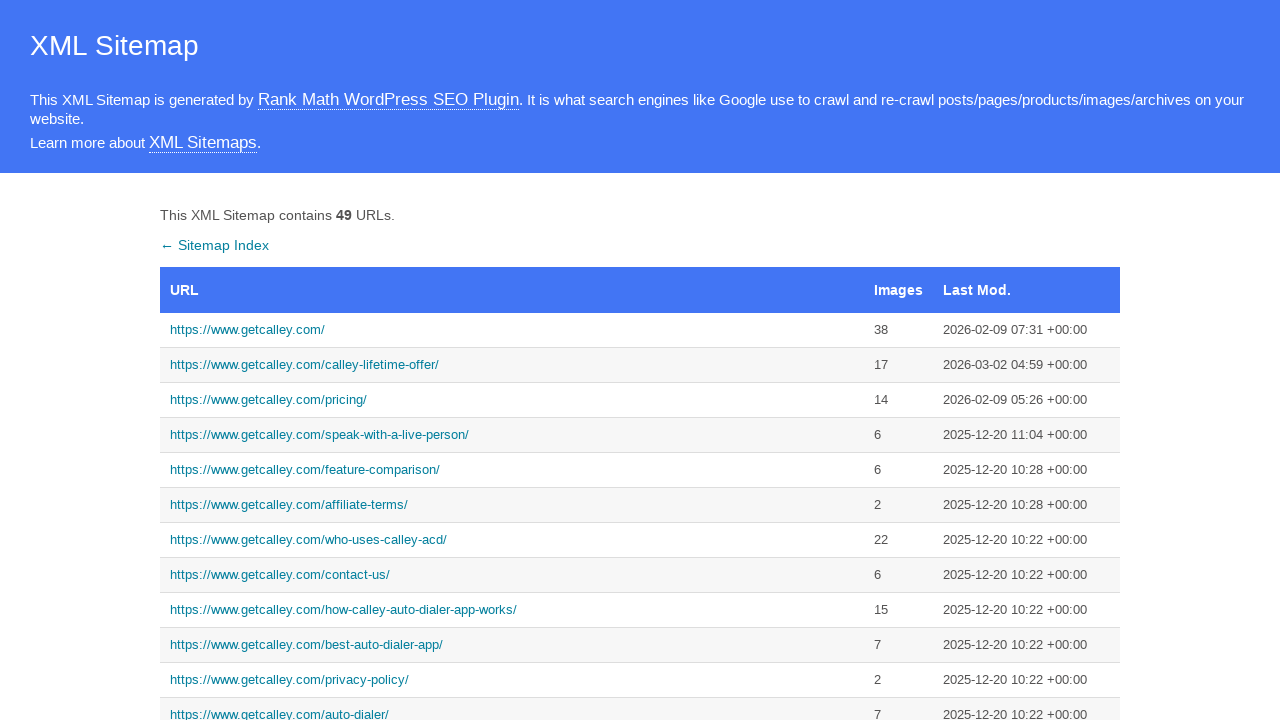

Navigated to sitemap XML page at https://www.getcalley.com/page-sitemap.xml
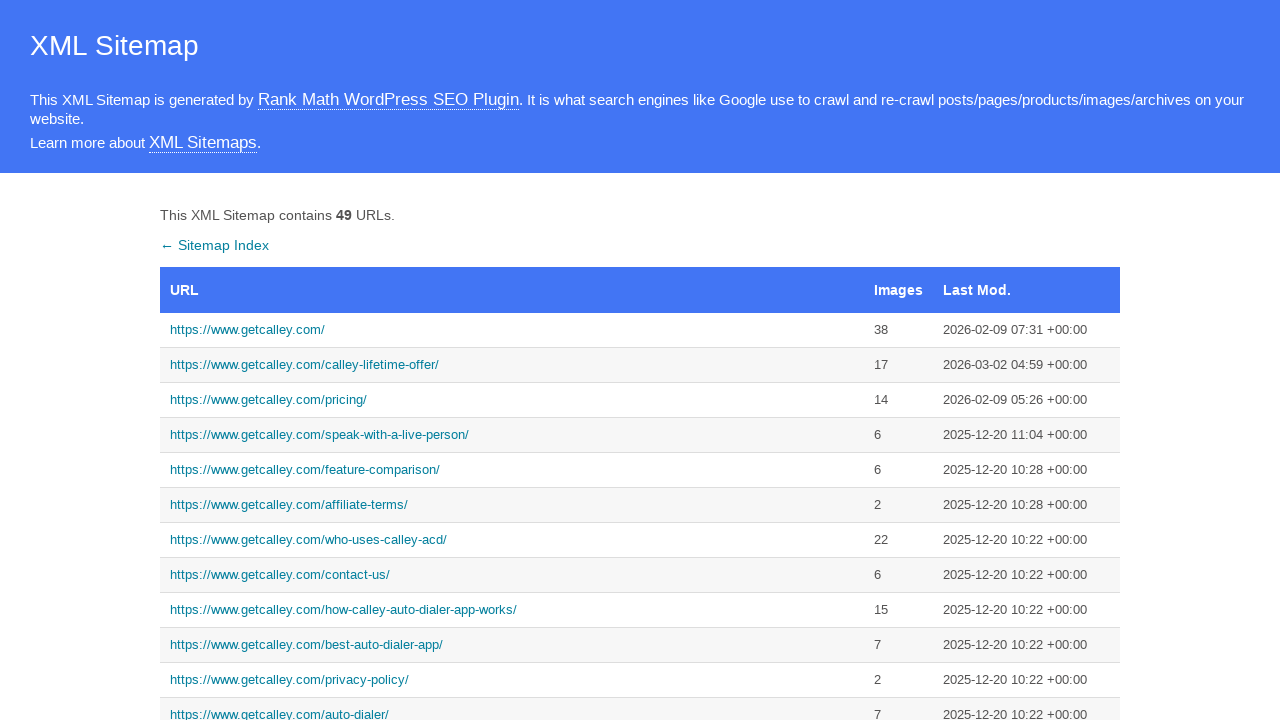

Clicked link to main website at (512, 330) on text=https://www.getcalley.com/
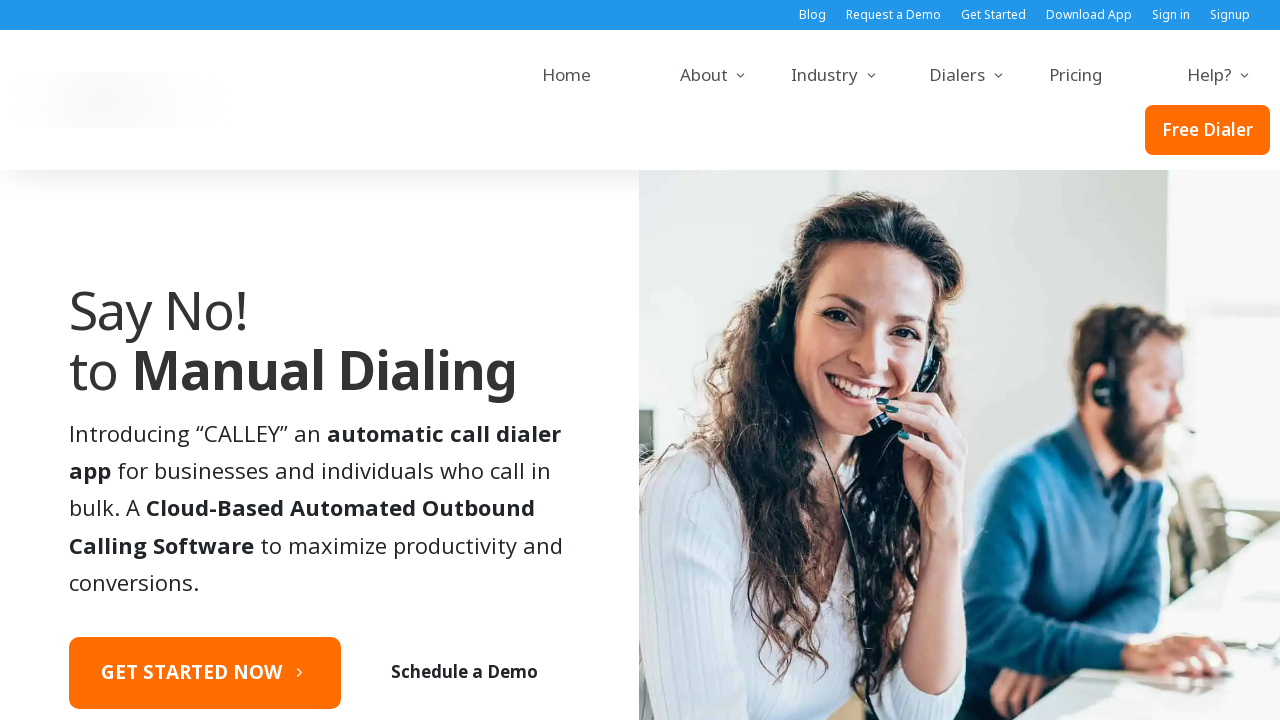

Resized browser window to mobile dimensions (375x667)
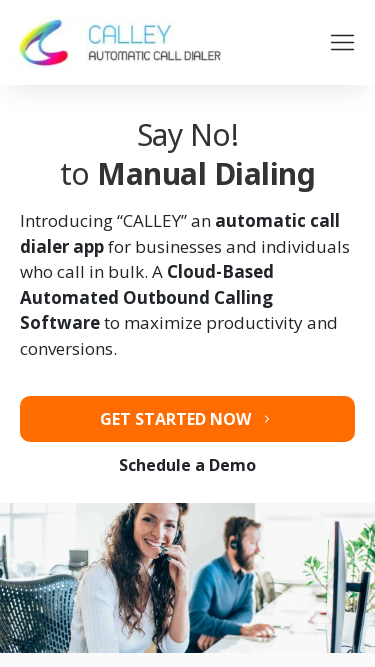

Page loaded and DOM content interactive
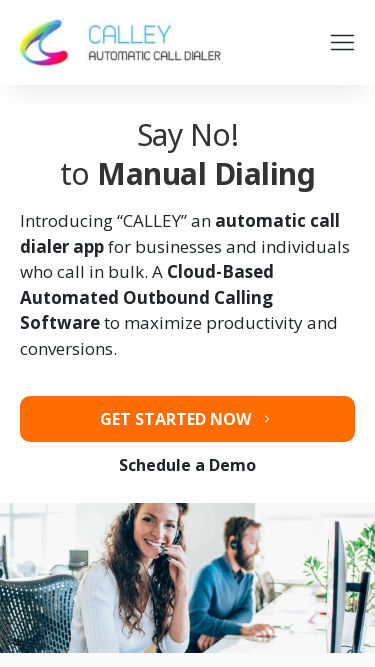

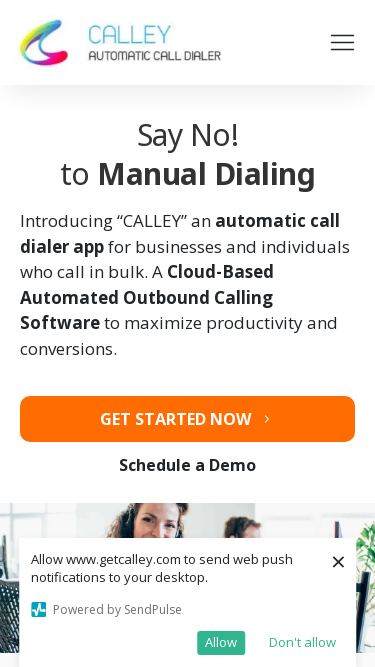